Verifies that the browser has navigated to the Hepsiburada homepage by checking the current URL

Starting URL: https://www.hepsiburada.com/

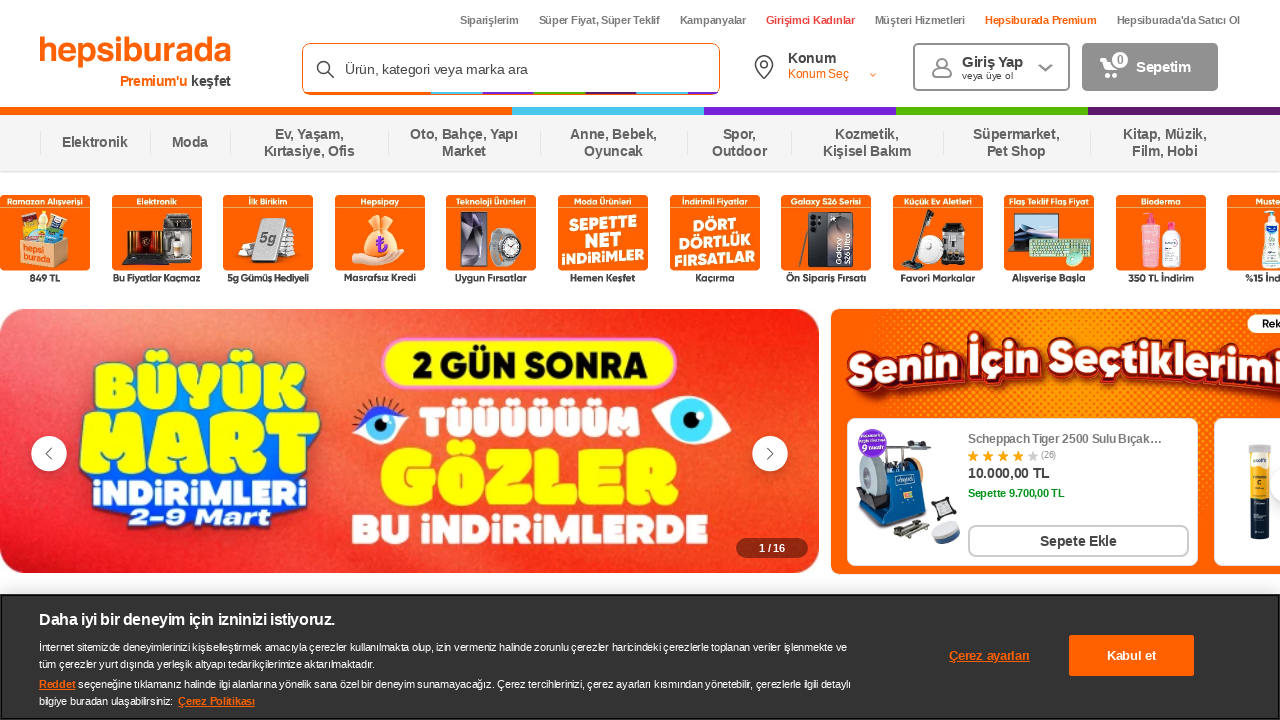

Verified that browser has navigated to Hepsiburada homepage (https://www.hepsiburada.com/)
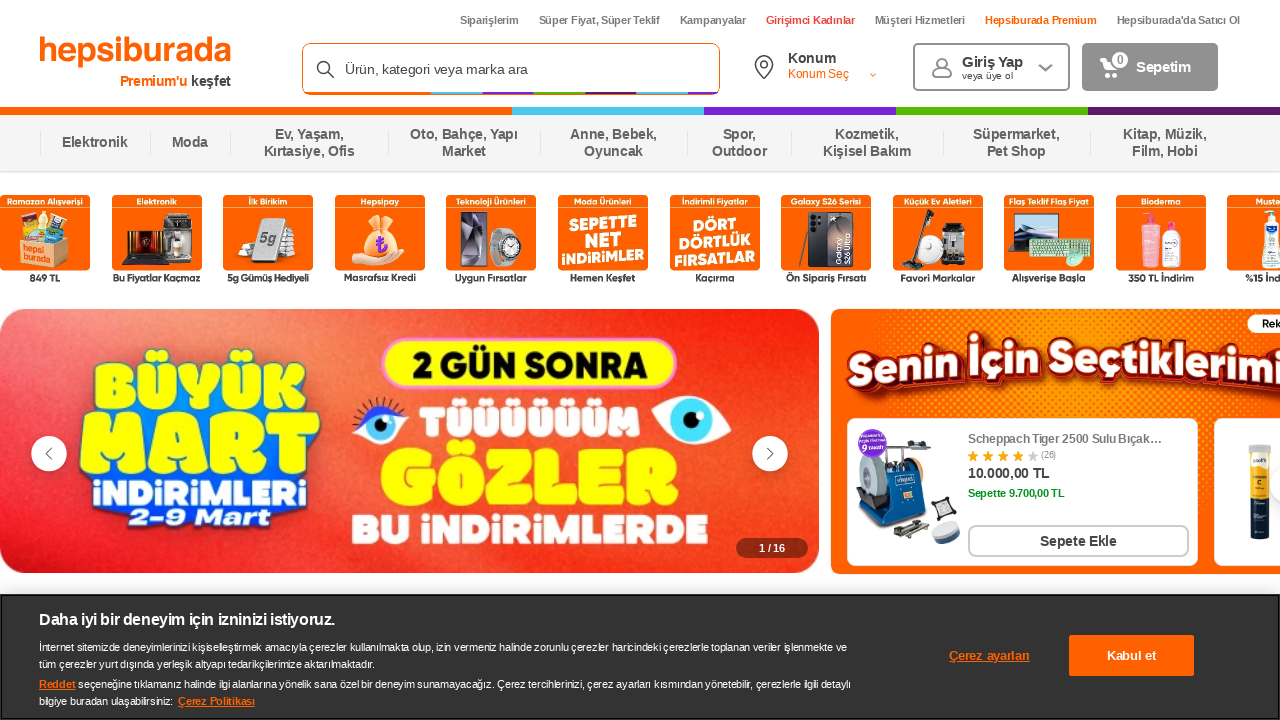

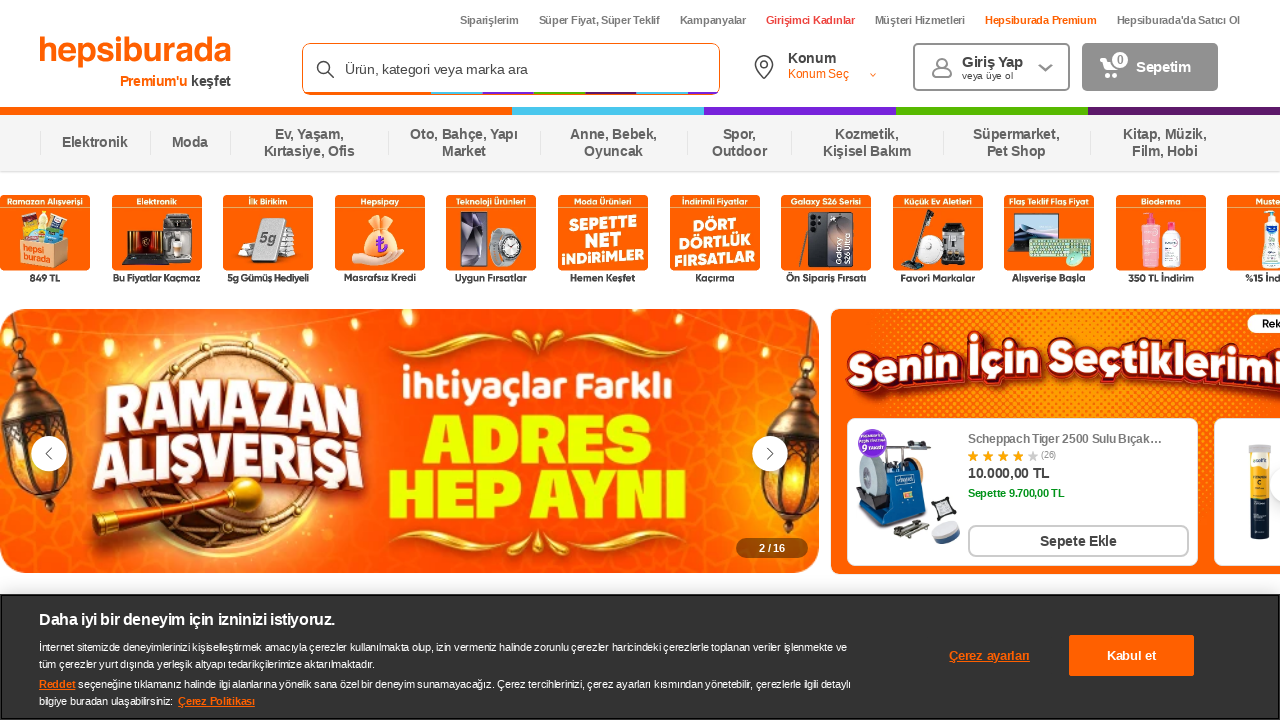